Tests multiple window handling by opening a new window, switching between parent and child windows, and verifying content in each window

Starting URL: http://the-internet.herokuapp.com/

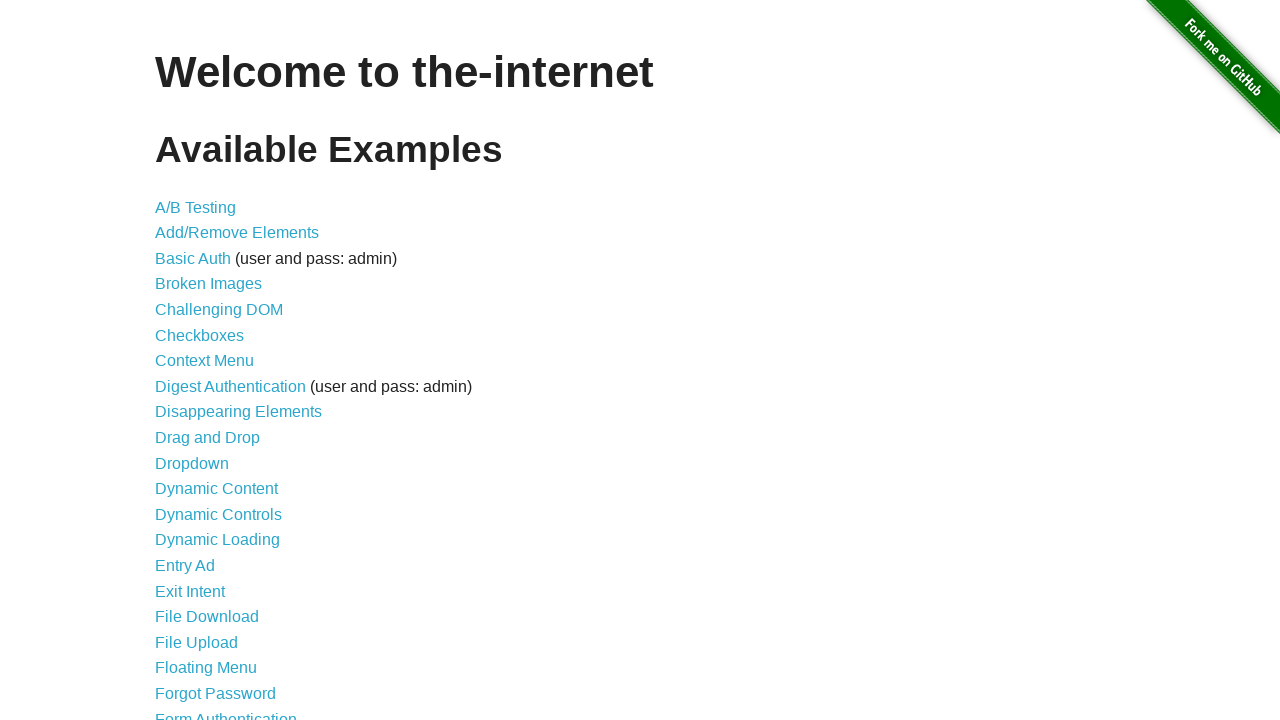

Clicked on Multiple Windows link at (218, 369) on xpath=//a[text()='Multiple Windows']
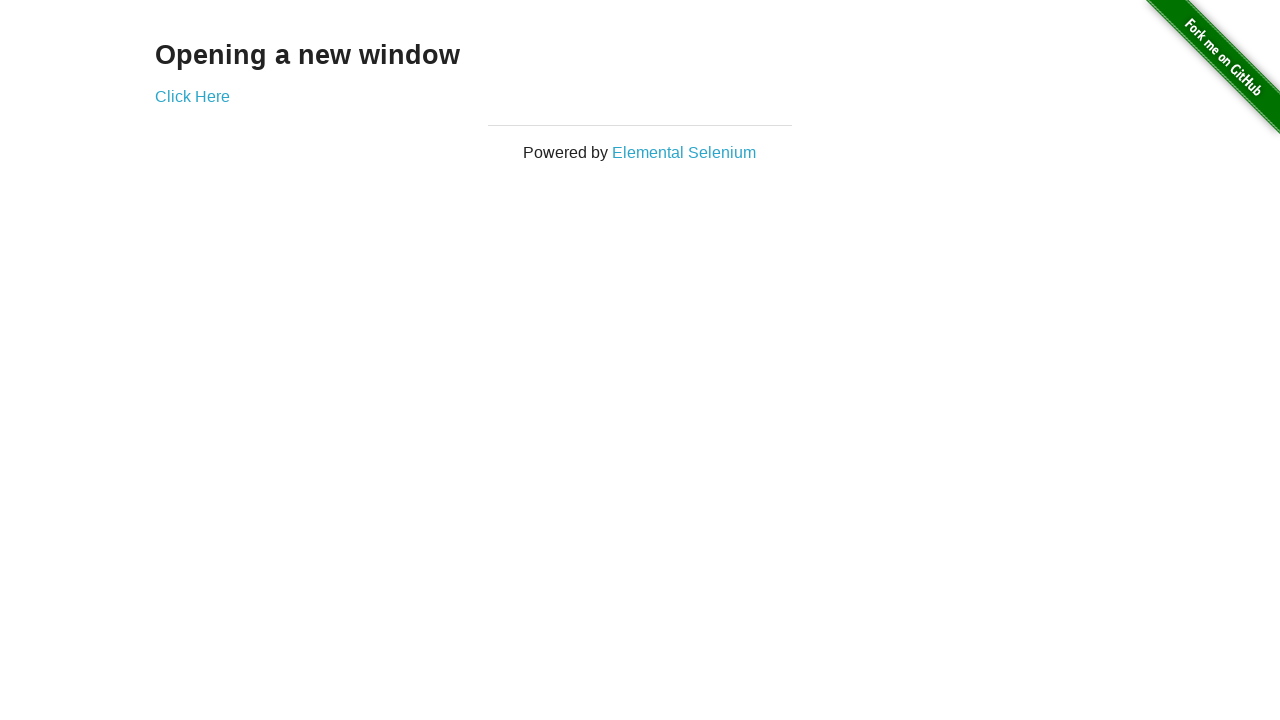

Clicked 'Click Here' link to open new window at (192, 96) on xpath=//a[text()='Click Here']
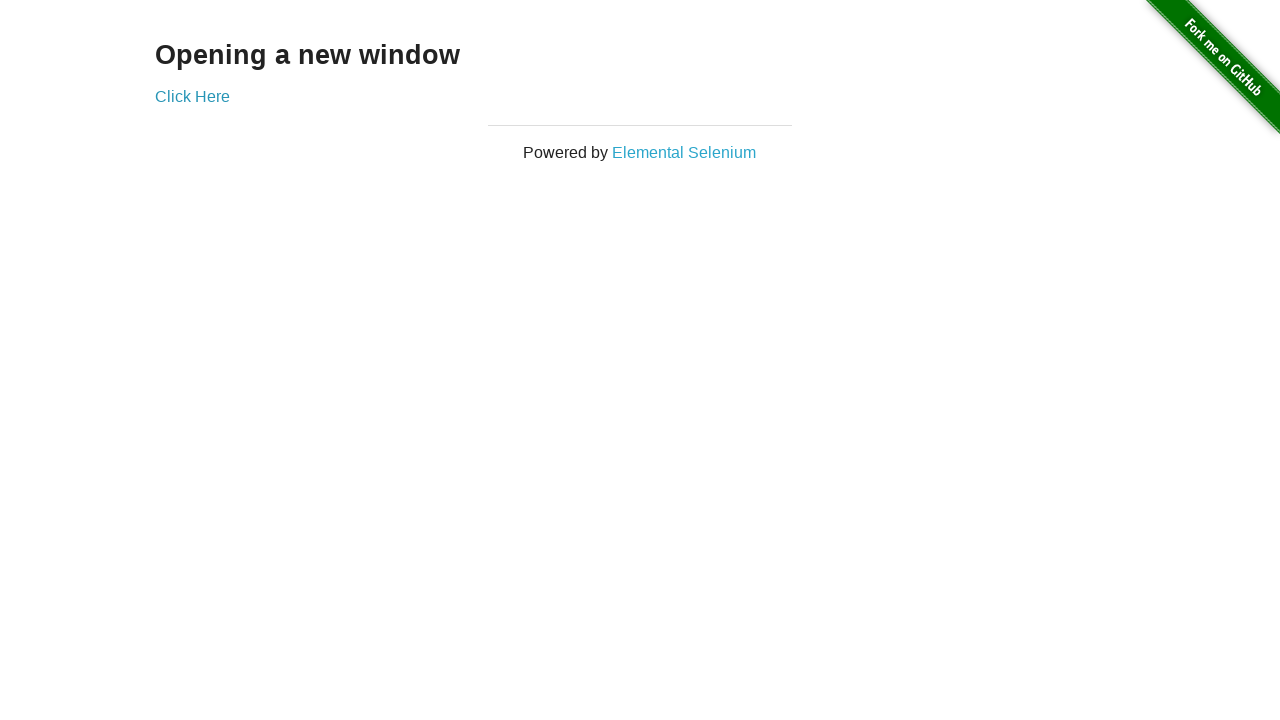

New window opened and captured
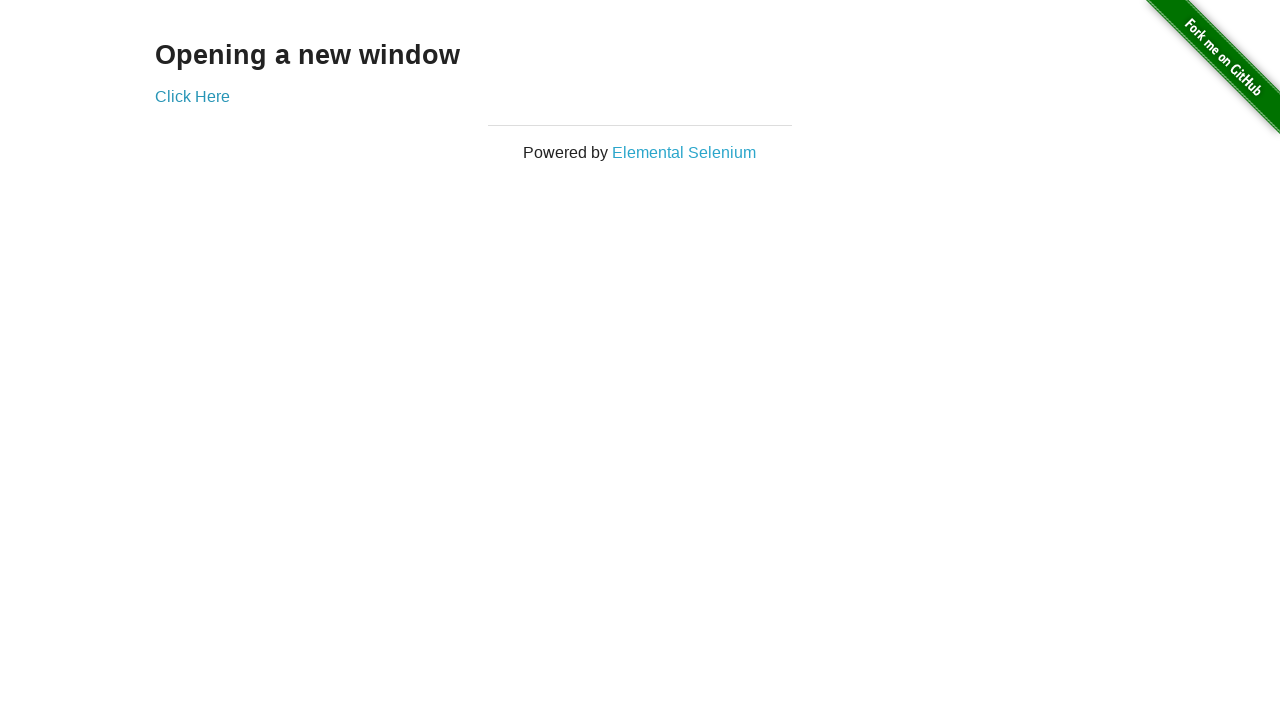

Retrieved text from new window: 'New Window'
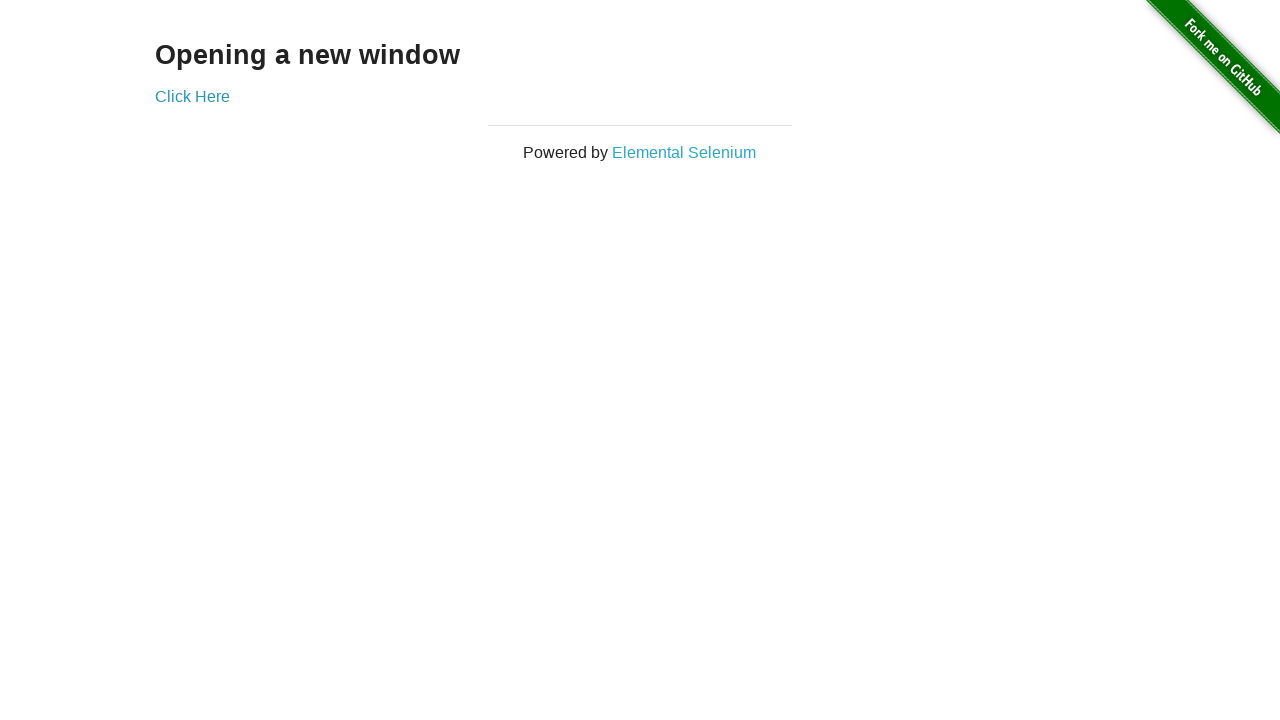

Retrieved text from parent window: 'Opening a new window'
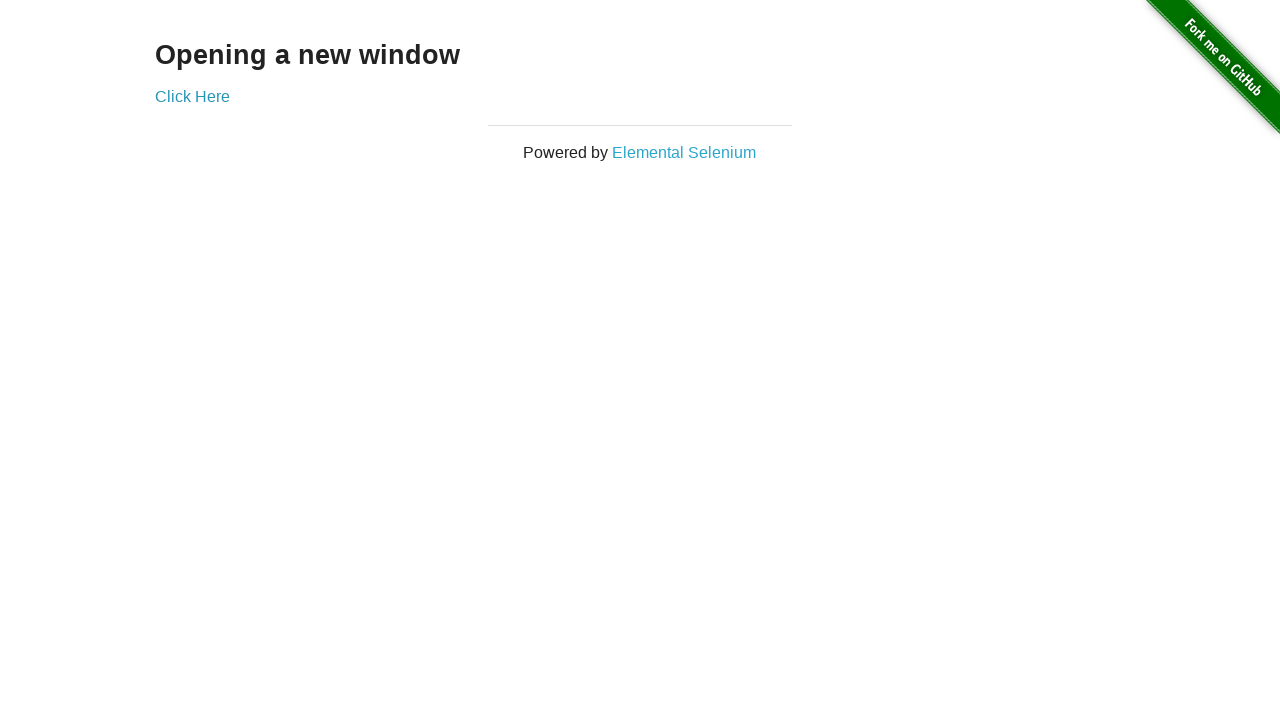

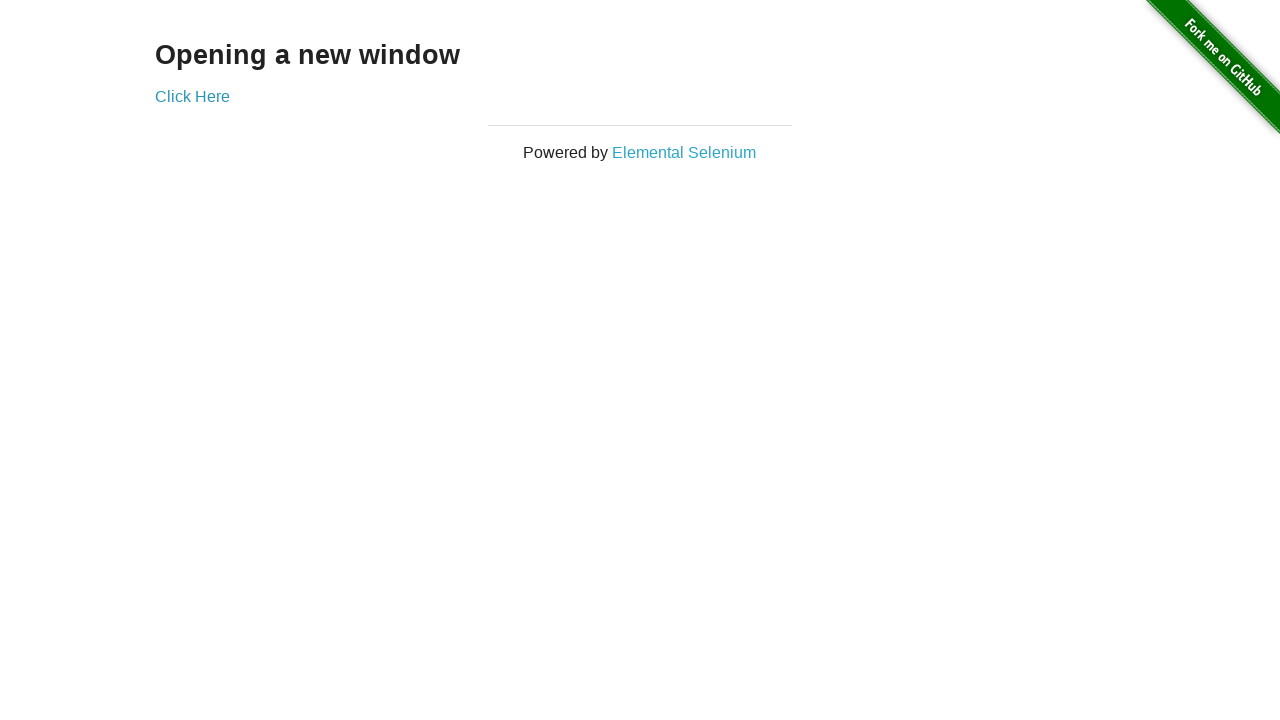